Navigates to a books PWA site and searches for a book using shadow DOM elements

Starting URL: https://books-pwakit.appspot.com

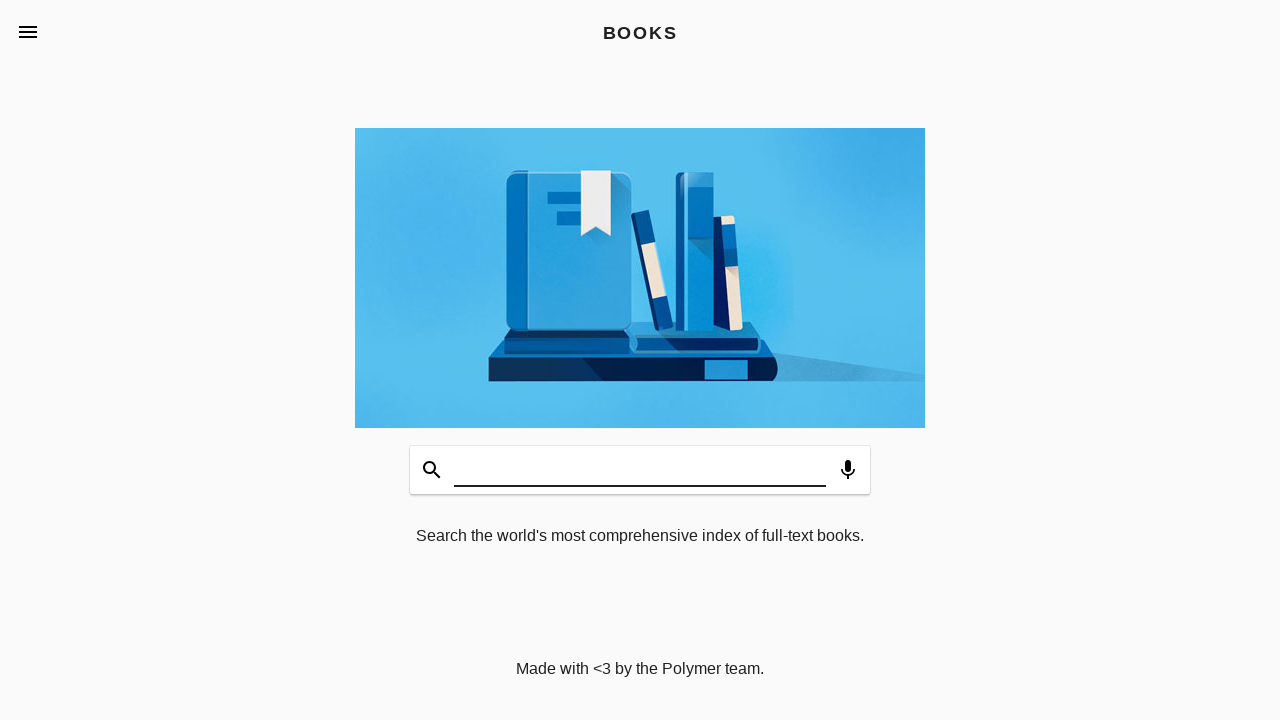

Waited for book app to load with selector book-app[apptitle='BOOKS']
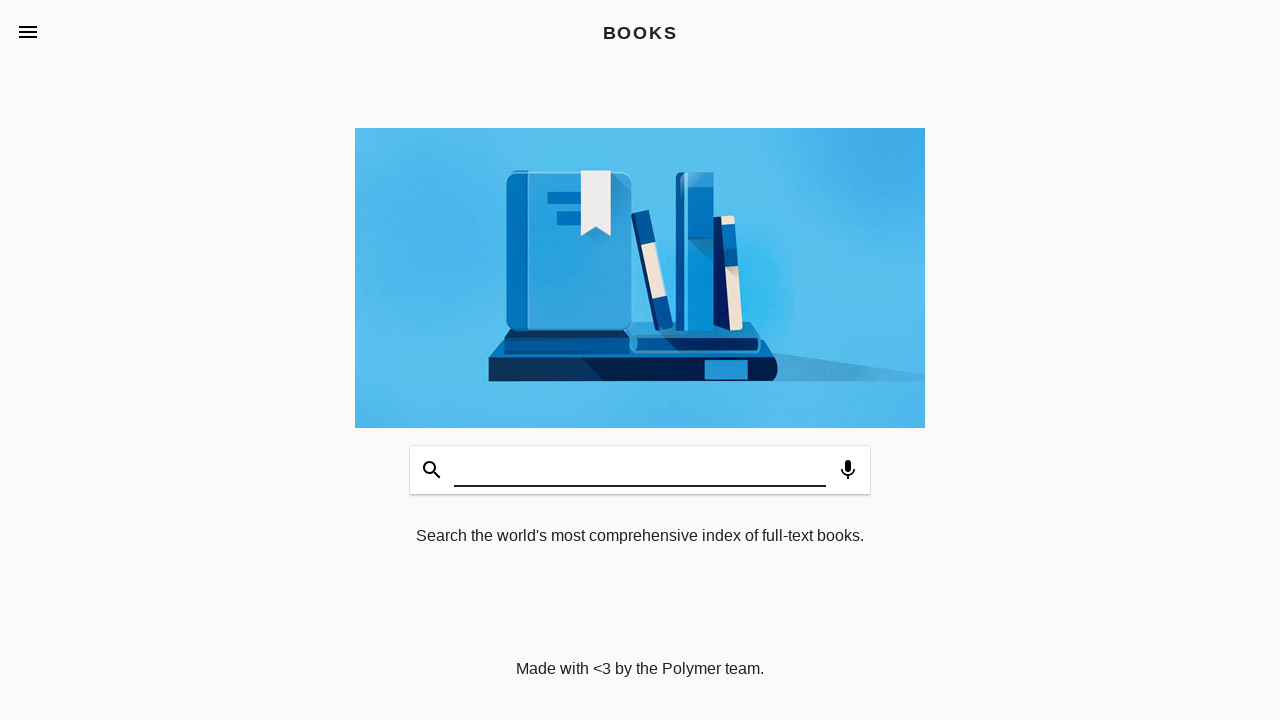

Accessed shadow DOM and filled search input with 'abdul kalam'
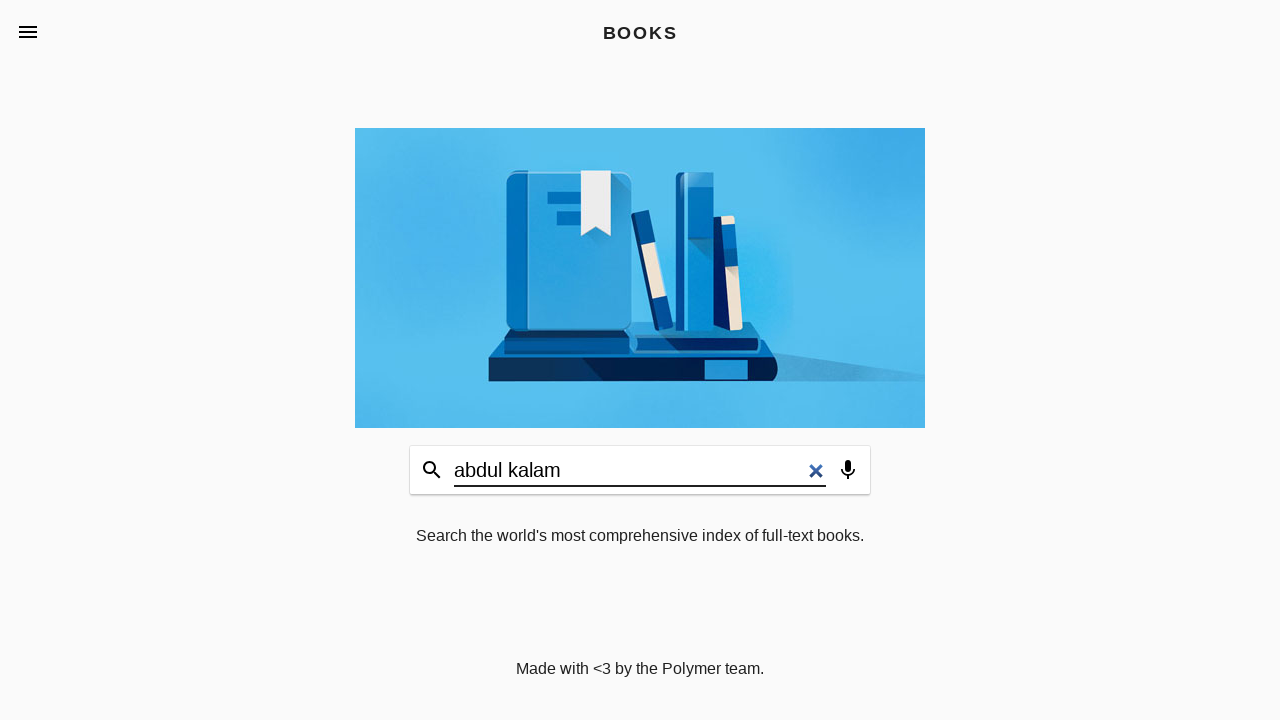

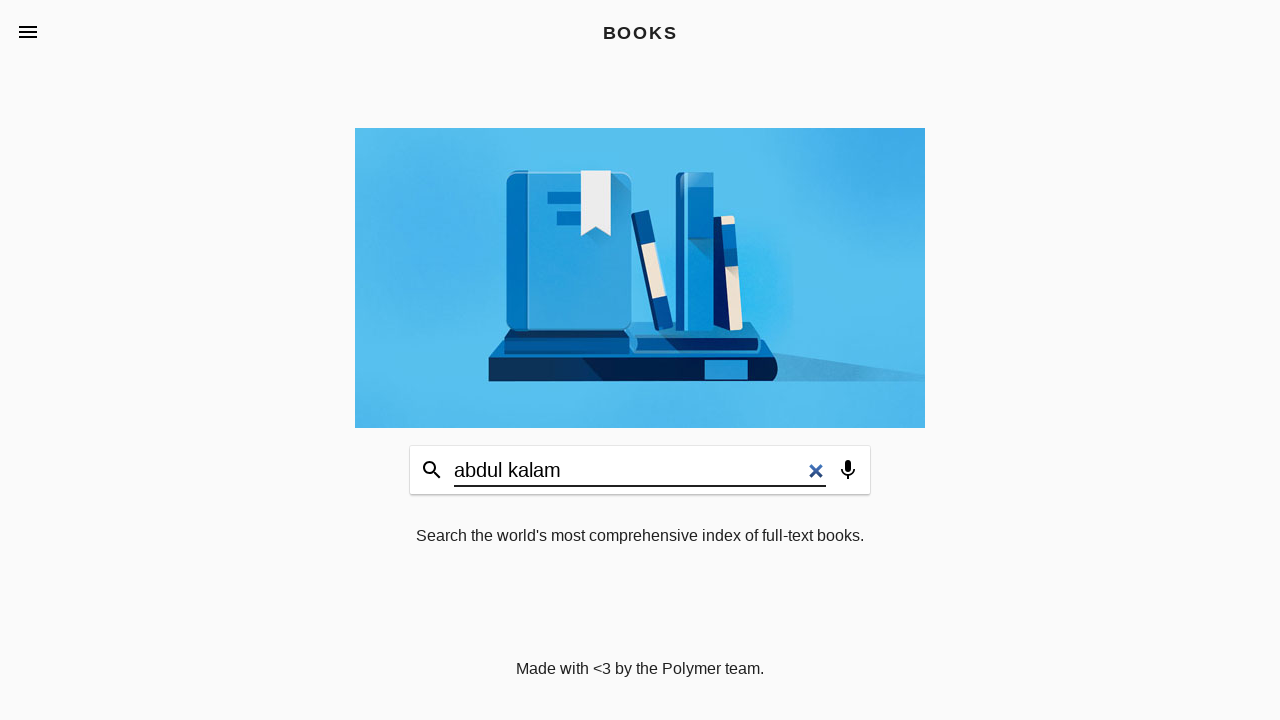